Opens the SeleniumBase demo page and types text into a text input field to verify form interaction works.

Starting URL: https://seleniumbase.io/demo_page

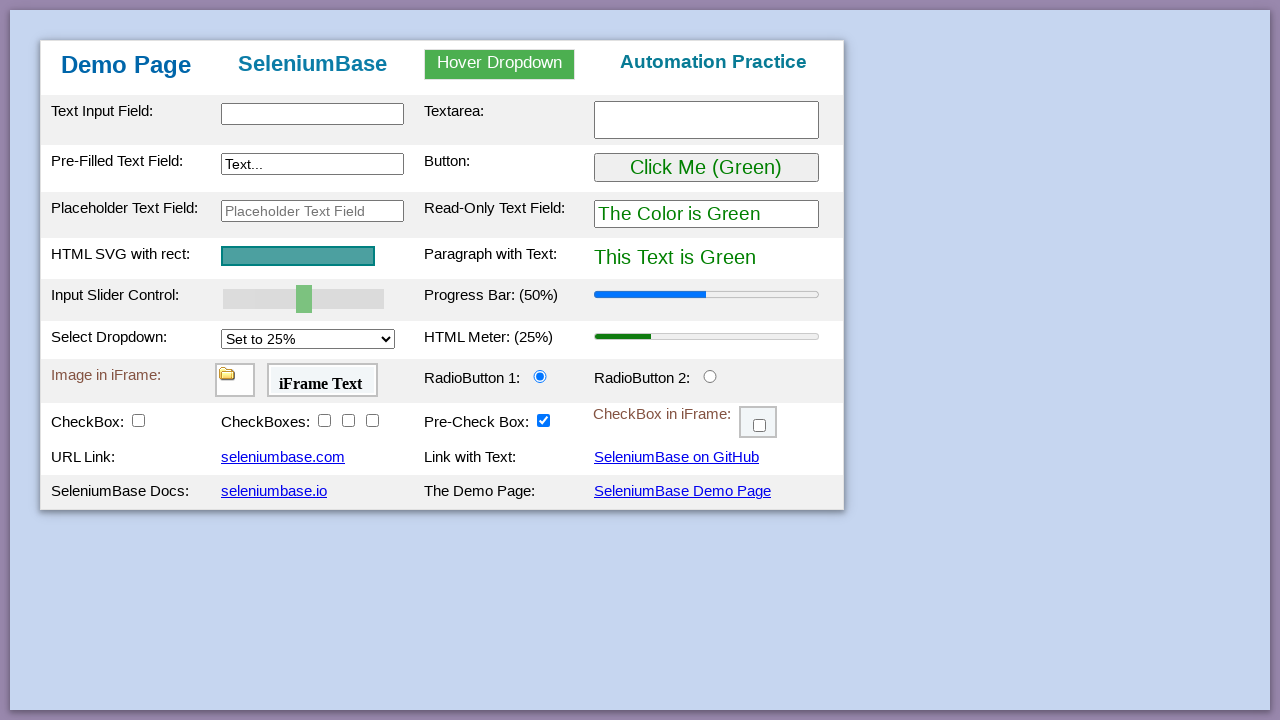

Filled text input field with 'This is Automated' on #myTextInput
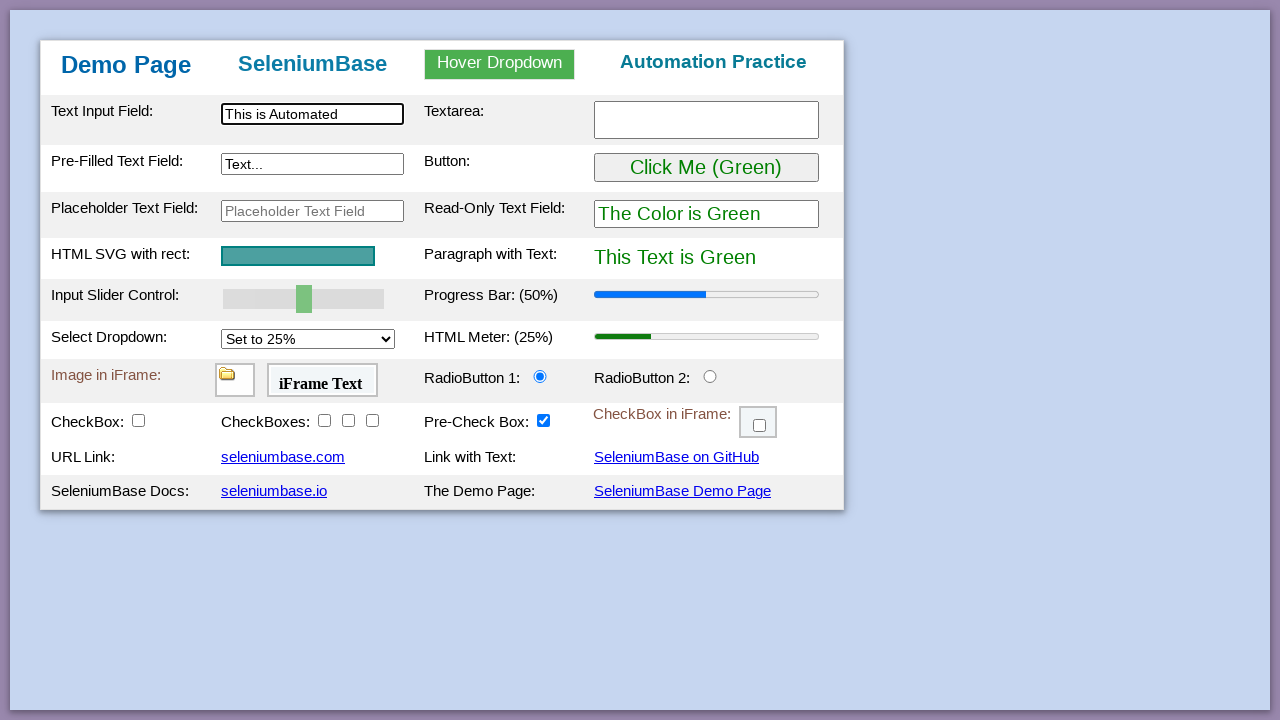

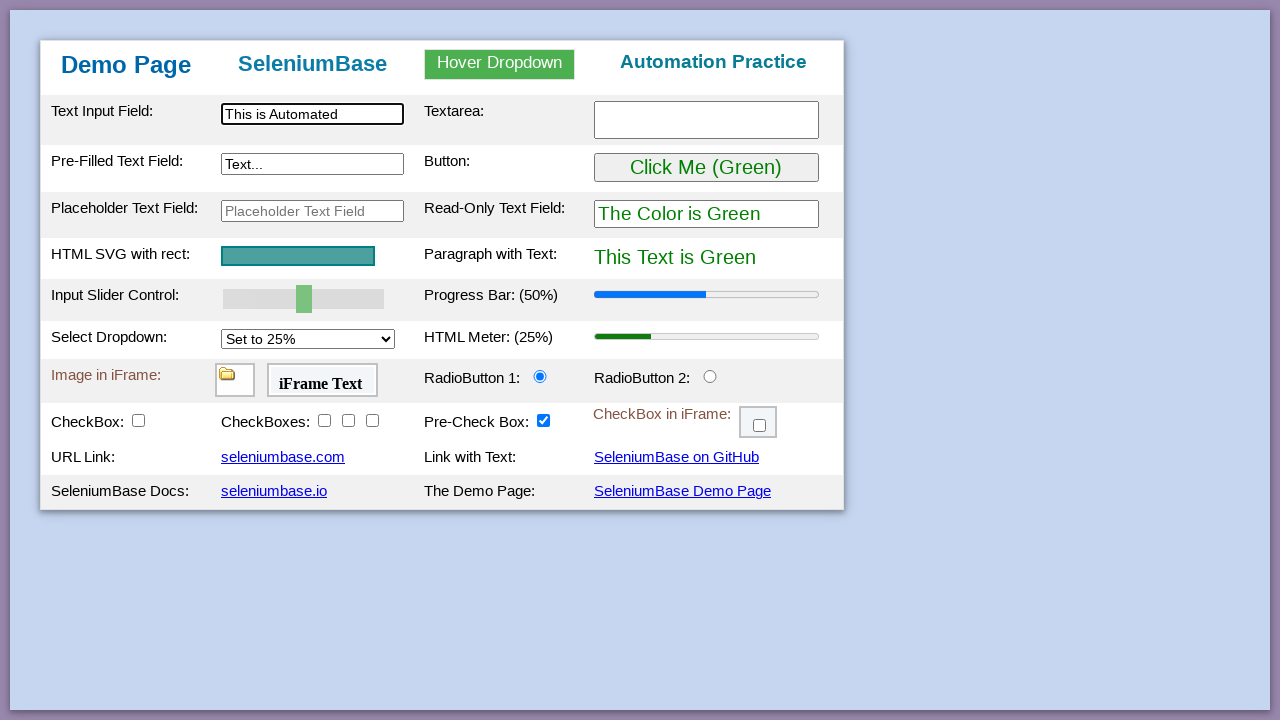